Tests adding todo items to the list by filling the input field and pressing Enter, verifying that items appear in the list.

Starting URL: https://demo.playwright.dev/todomvc

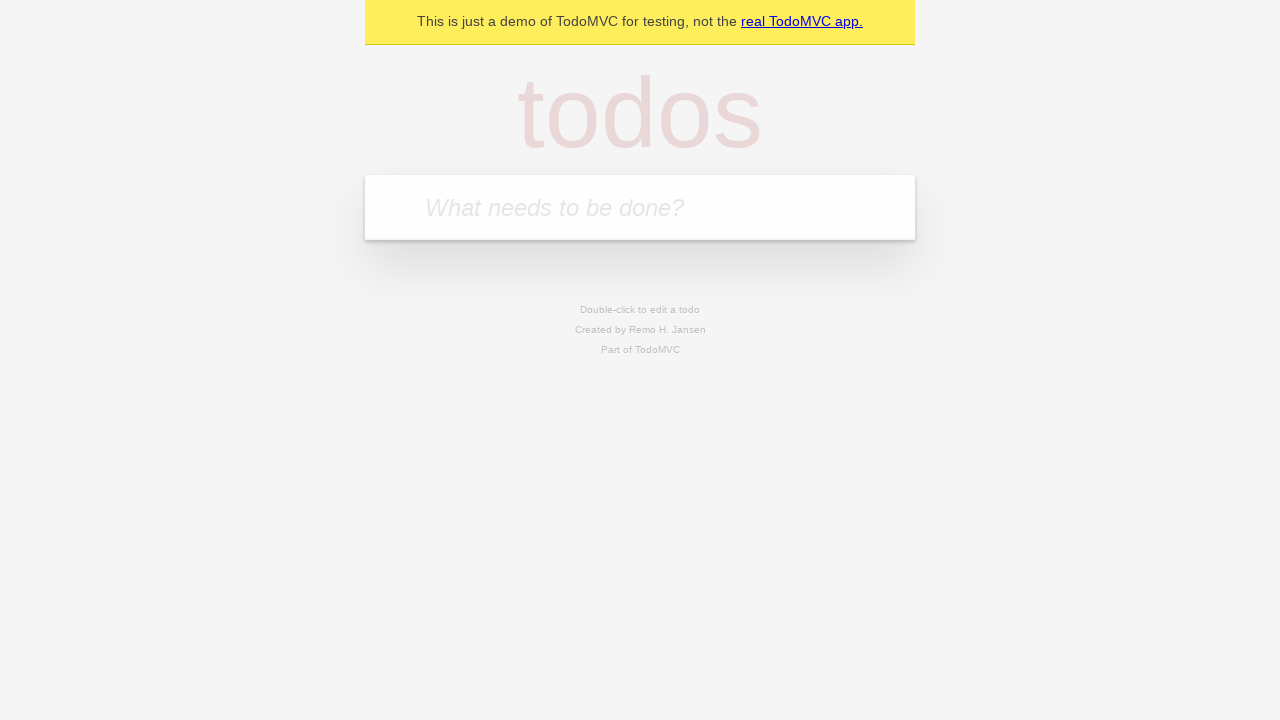

Filled todo input with 'buy some cheese' on internal:attr=[placeholder="What needs to be done?"i]
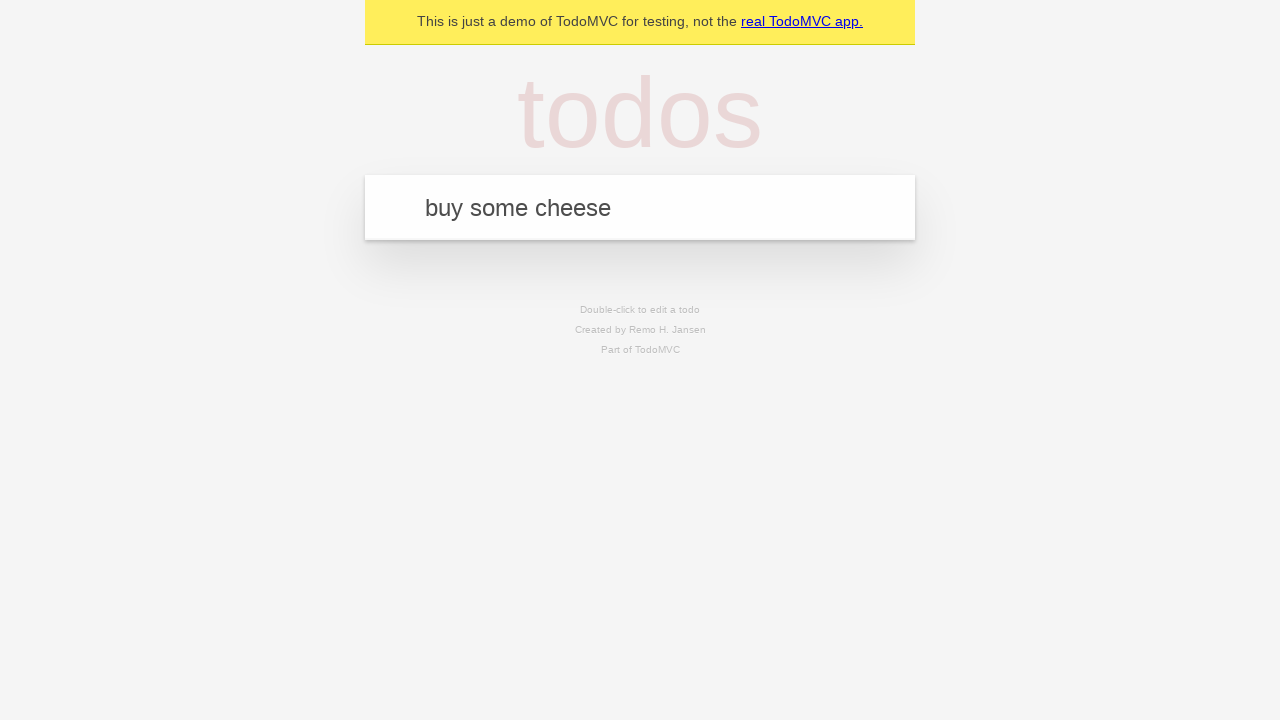

Pressed Enter to add first todo item on internal:attr=[placeholder="What needs to be done?"i]
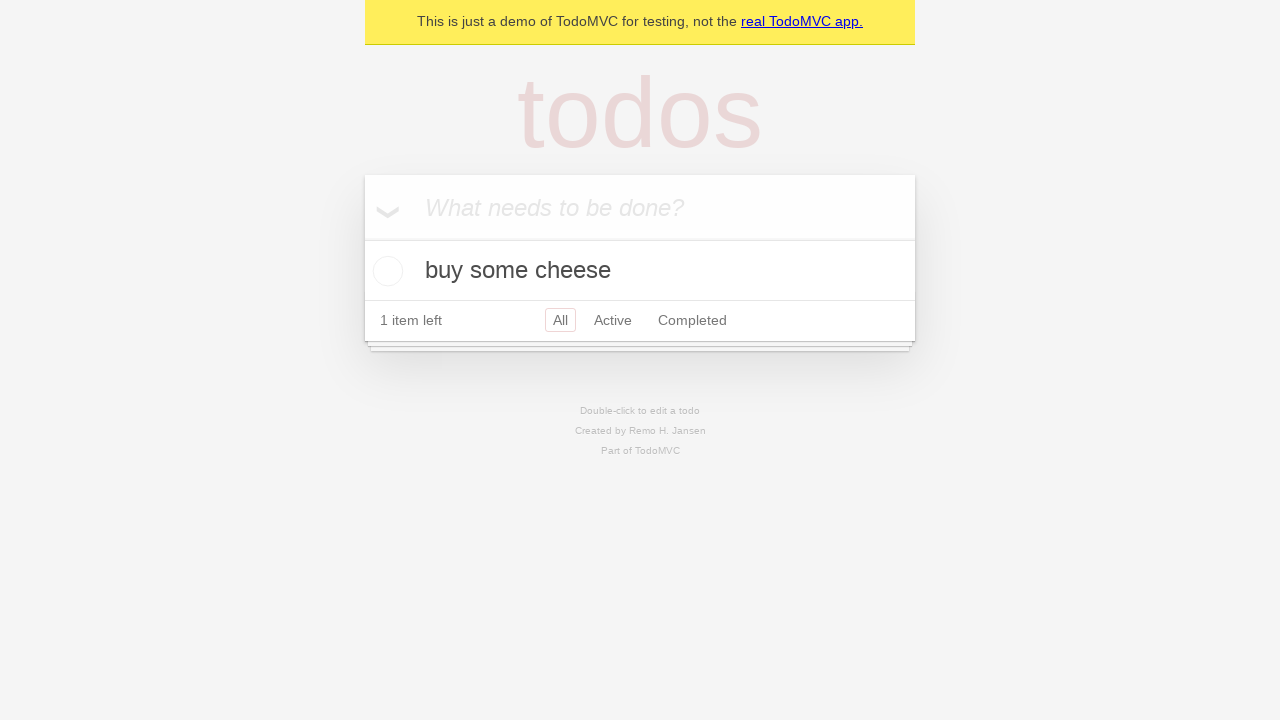

First todo item appeared in the list
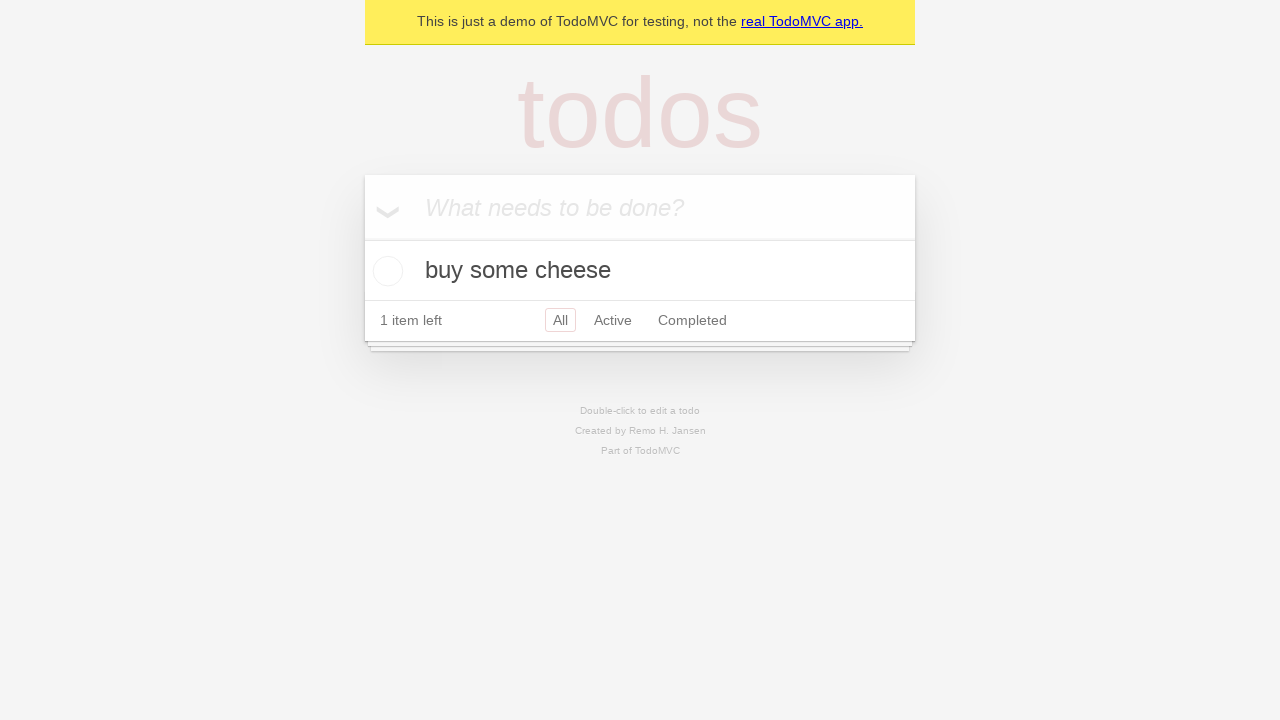

Filled todo input with 'feed the cat' on internal:attr=[placeholder="What needs to be done?"i]
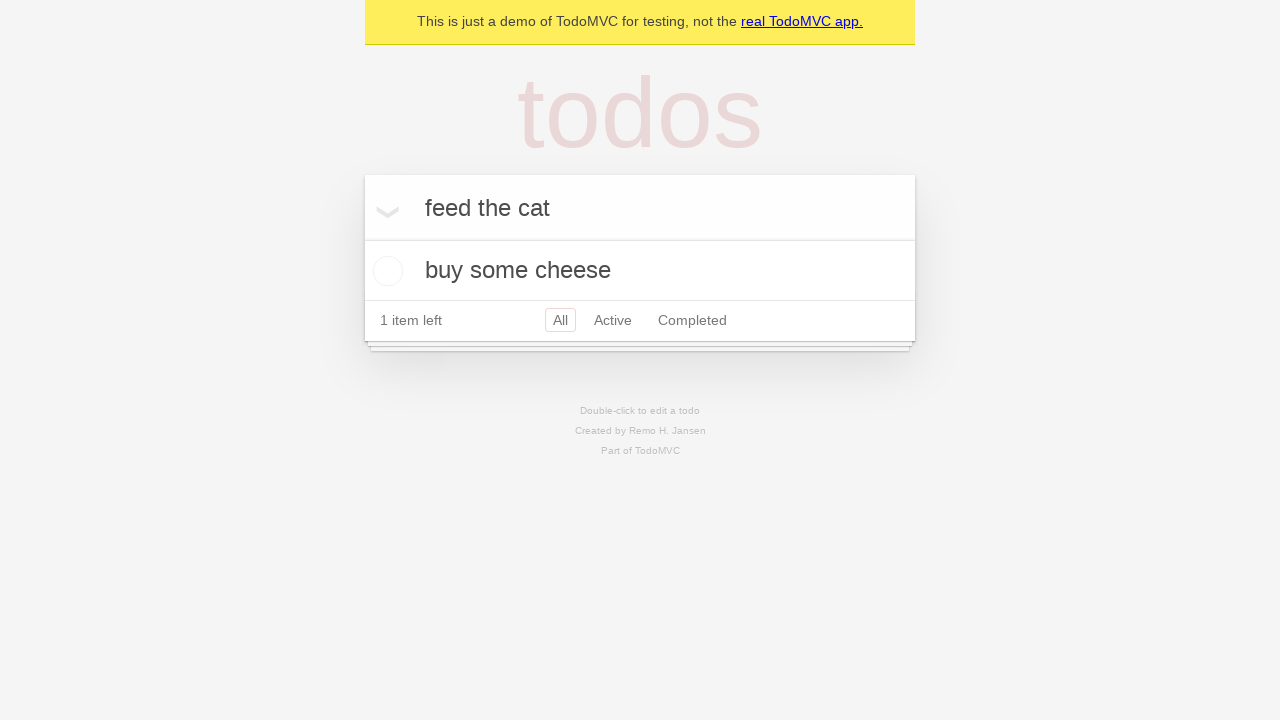

Pressed Enter to add second todo item on internal:attr=[placeholder="What needs to be done?"i]
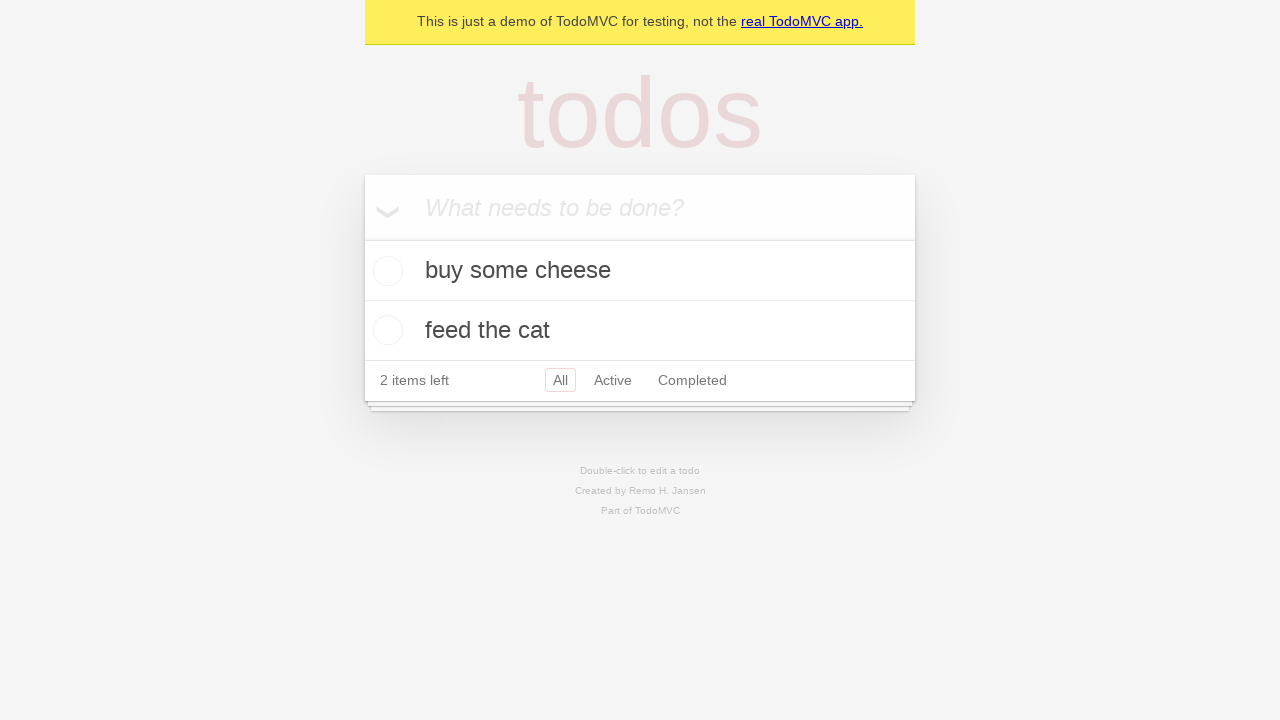

Verified both todo items are visible in the list
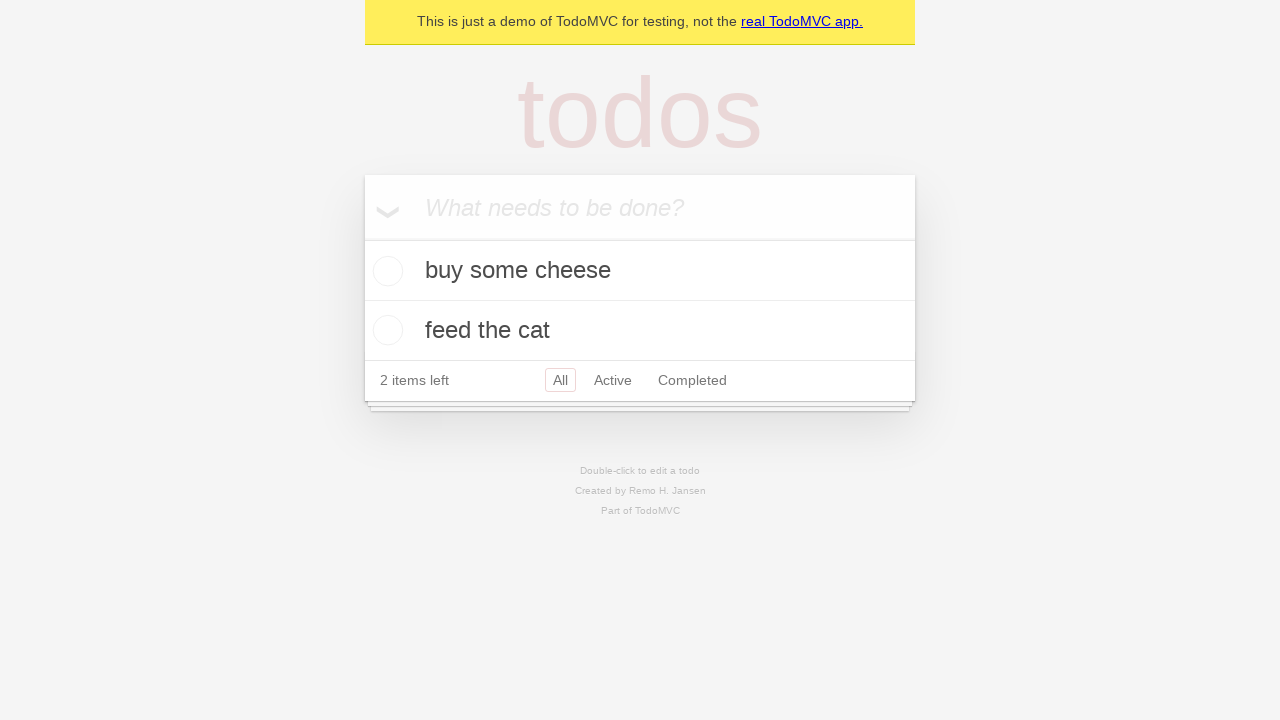

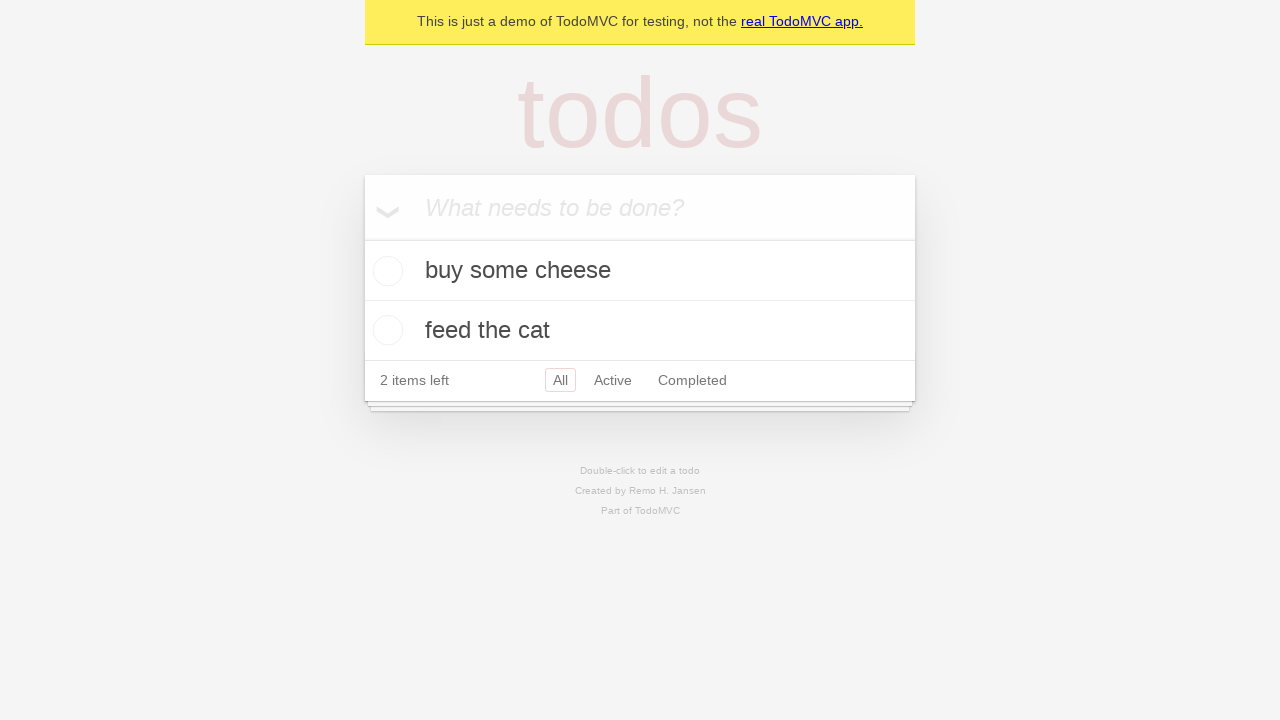